Tests that clicking filter links highlights the currently applied filter

Starting URL: https://demo.playwright.dev/todomvc

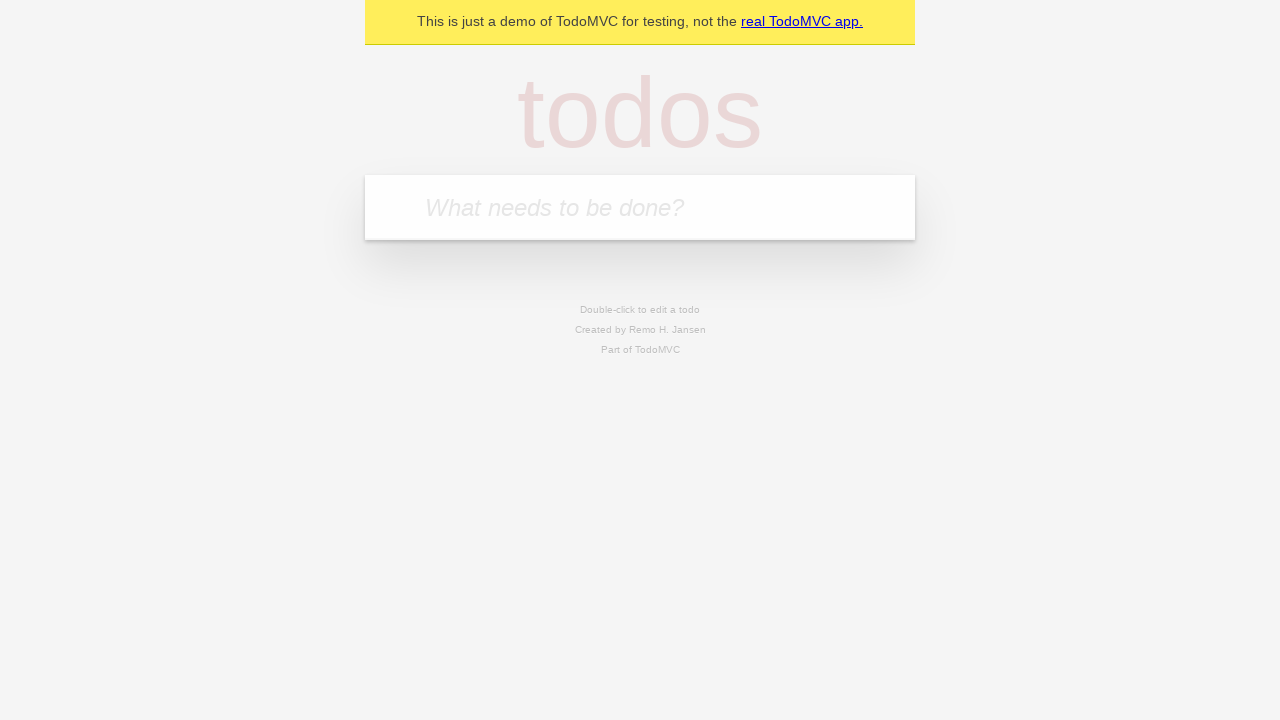

Navigated to TodoMVC demo application
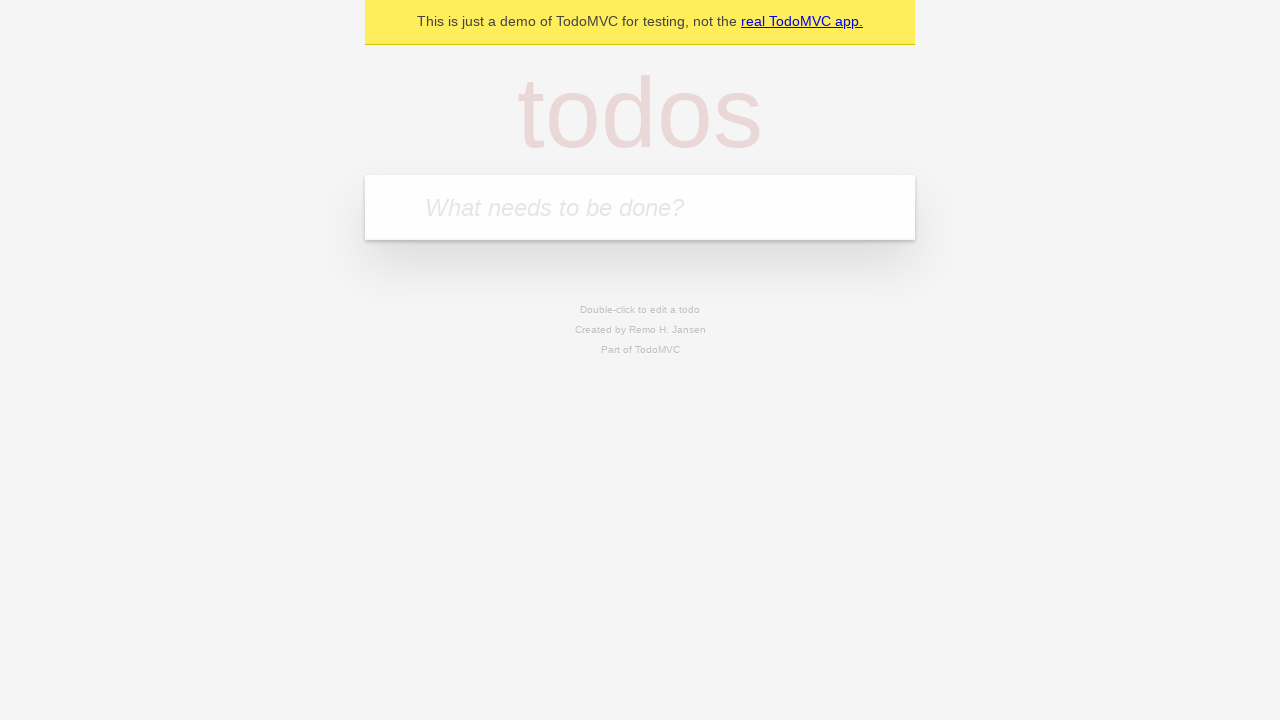

Located the 'What needs to be done?' input field
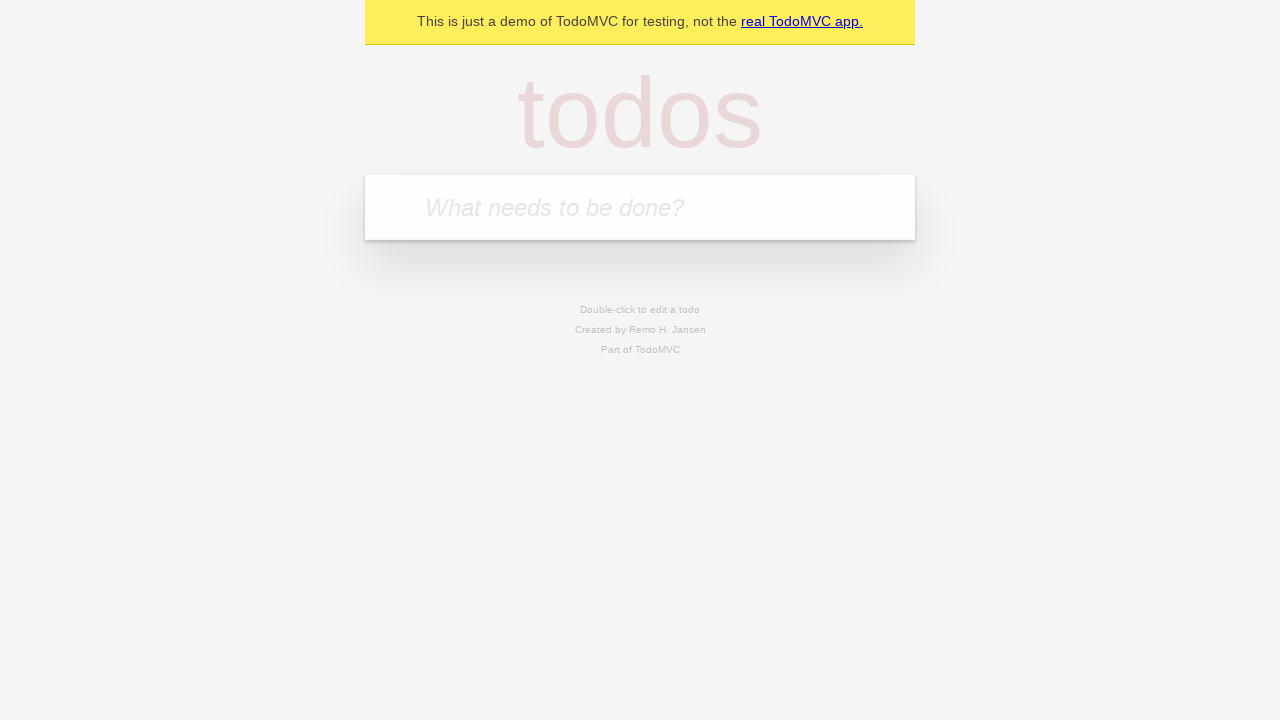

Filled first todo: 'buy some cheese' on internal:attr=[placeholder="What needs to be done?"i]
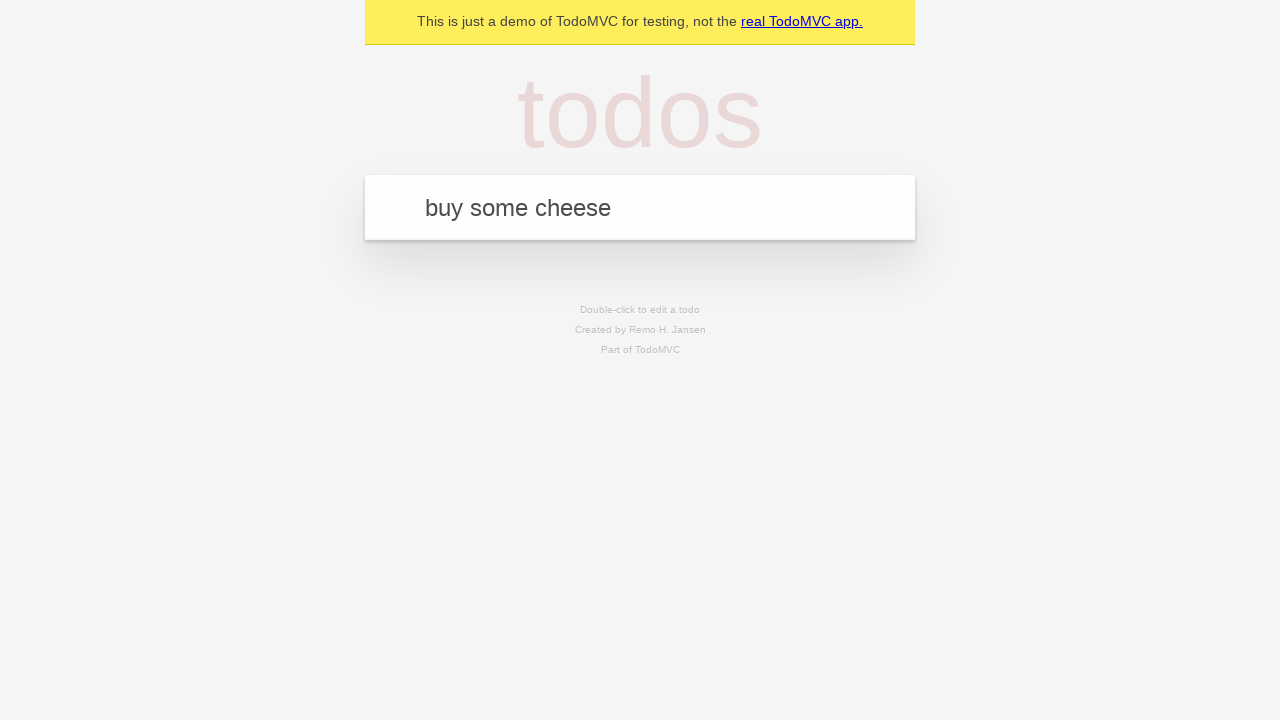

Pressed Enter to create first todo on internal:attr=[placeholder="What needs to be done?"i]
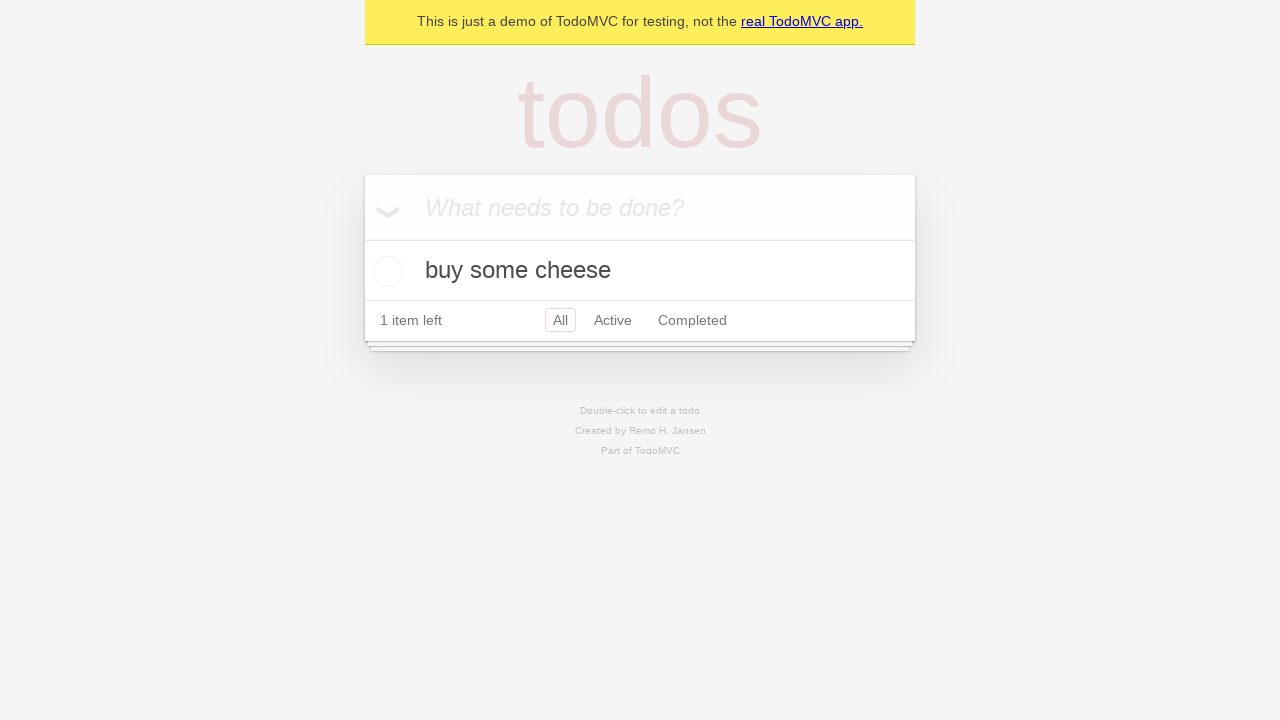

Filled second todo: 'feed the cat' on internal:attr=[placeholder="What needs to be done?"i]
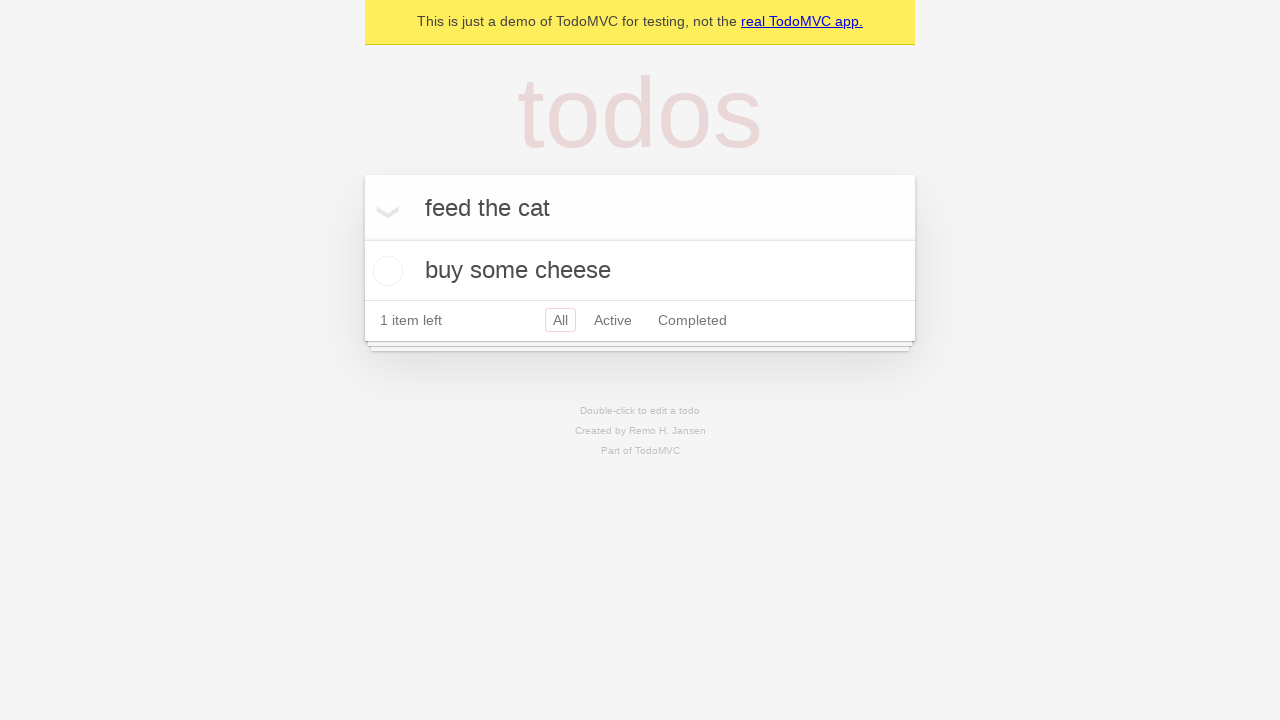

Pressed Enter to create second todo on internal:attr=[placeholder="What needs to be done?"i]
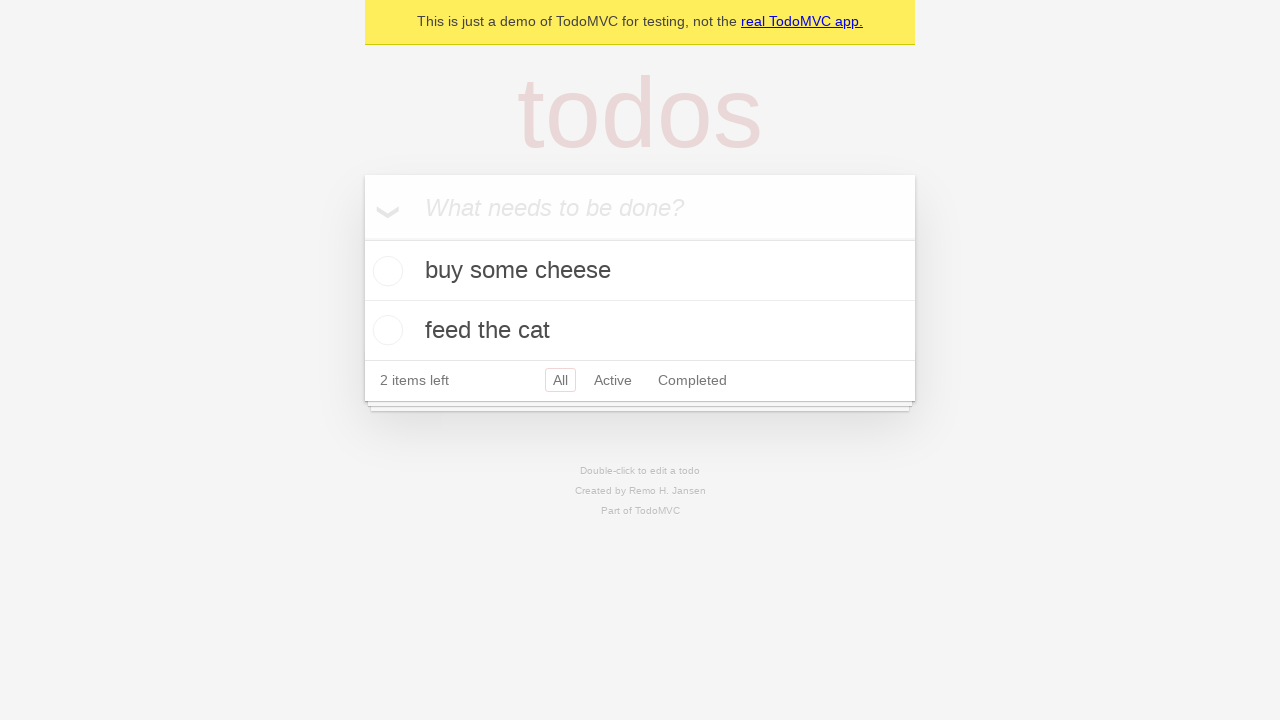

Filled third todo: 'book a doctors appointment' on internal:attr=[placeholder="What needs to be done?"i]
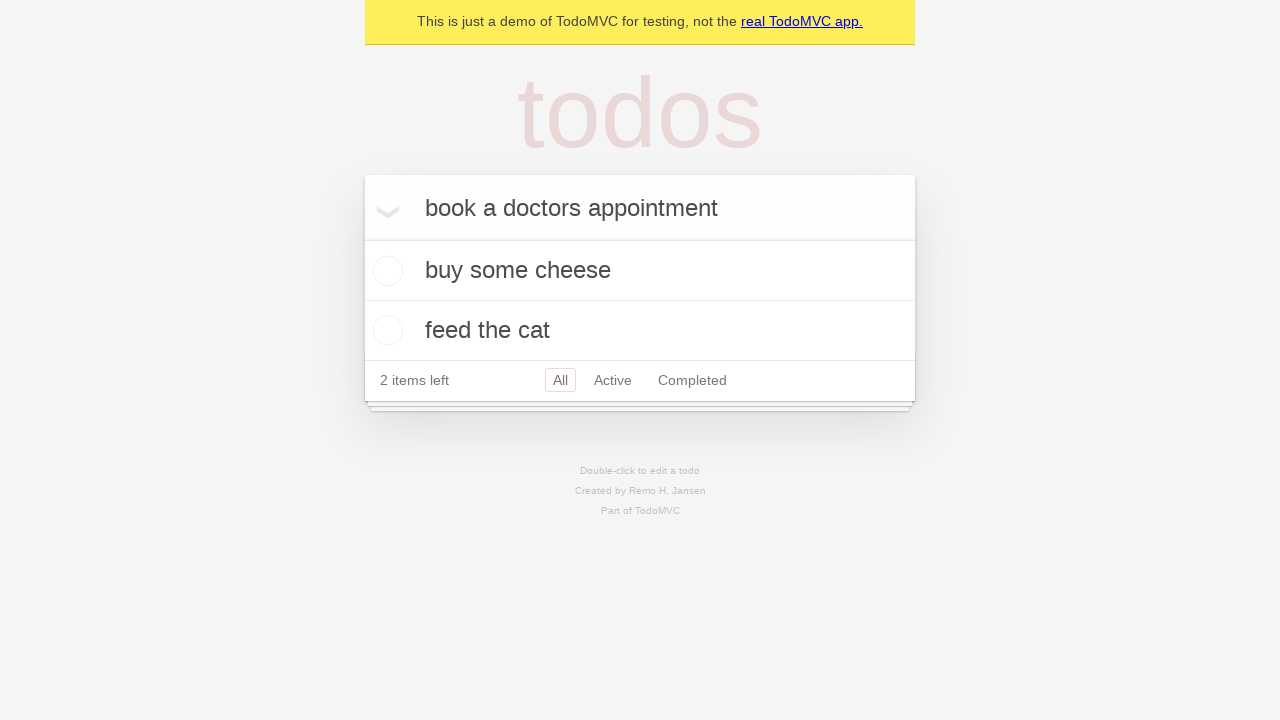

Pressed Enter to create third todo on internal:attr=[placeholder="What needs to be done?"i]
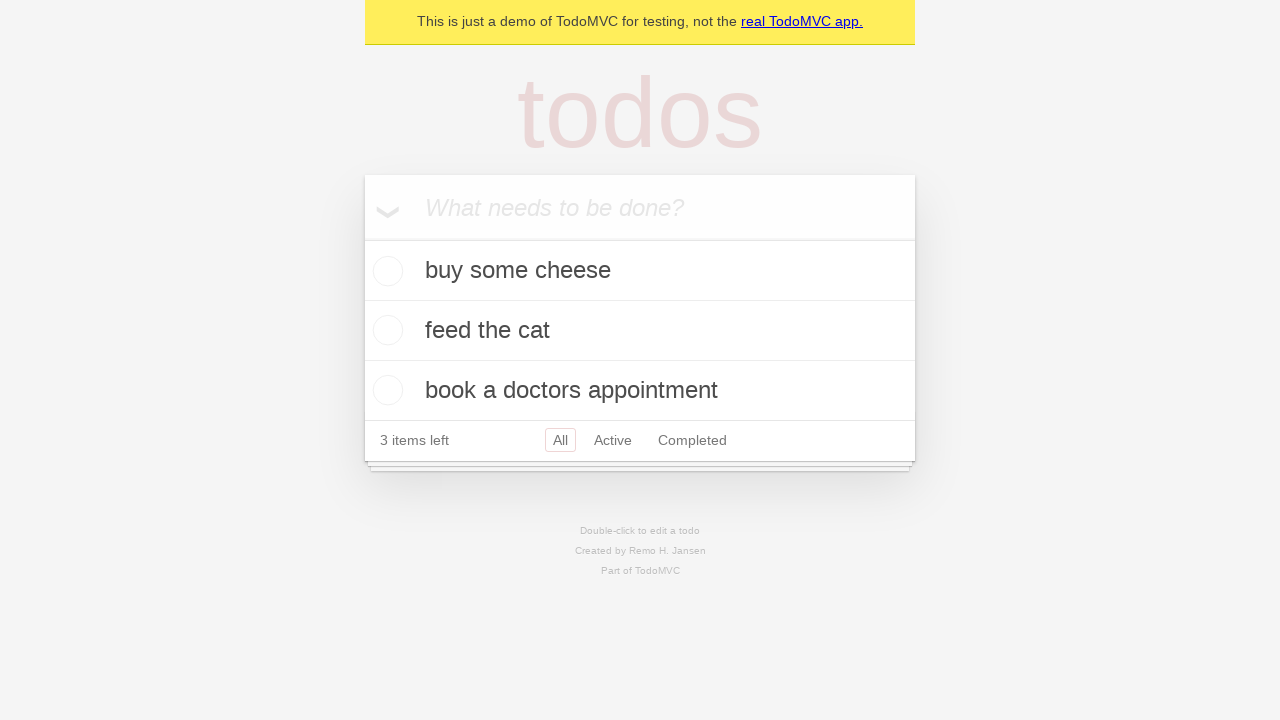

Clicked Active filter link at (613, 440) on internal:role=link[name="Active"i]
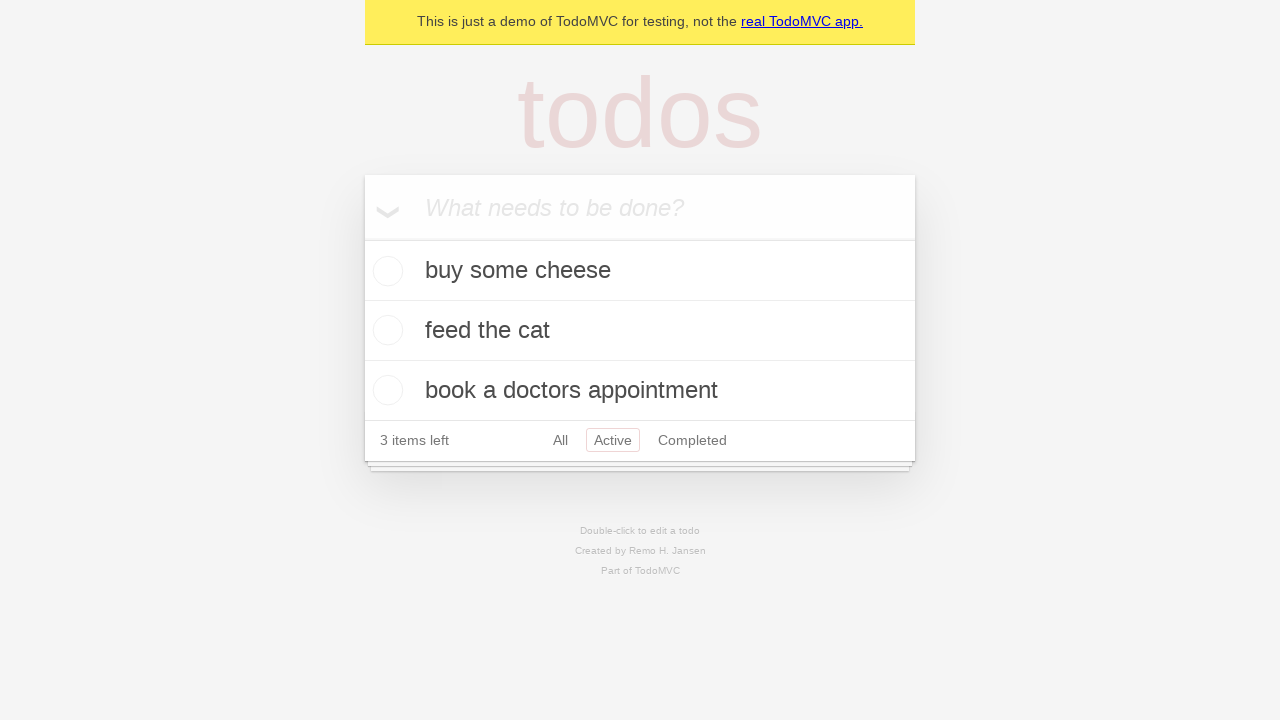

Clicked Completed filter link to verify highlight changes at (692, 440) on internal:role=link[name="Completed"i]
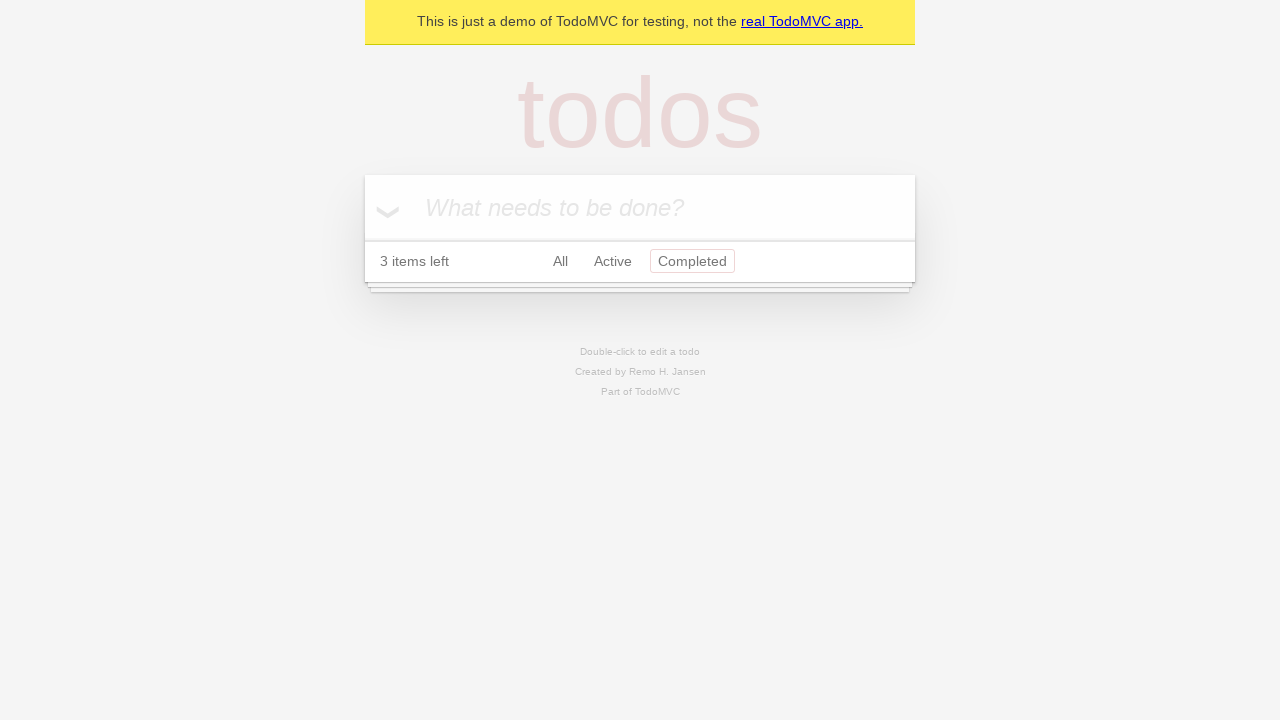

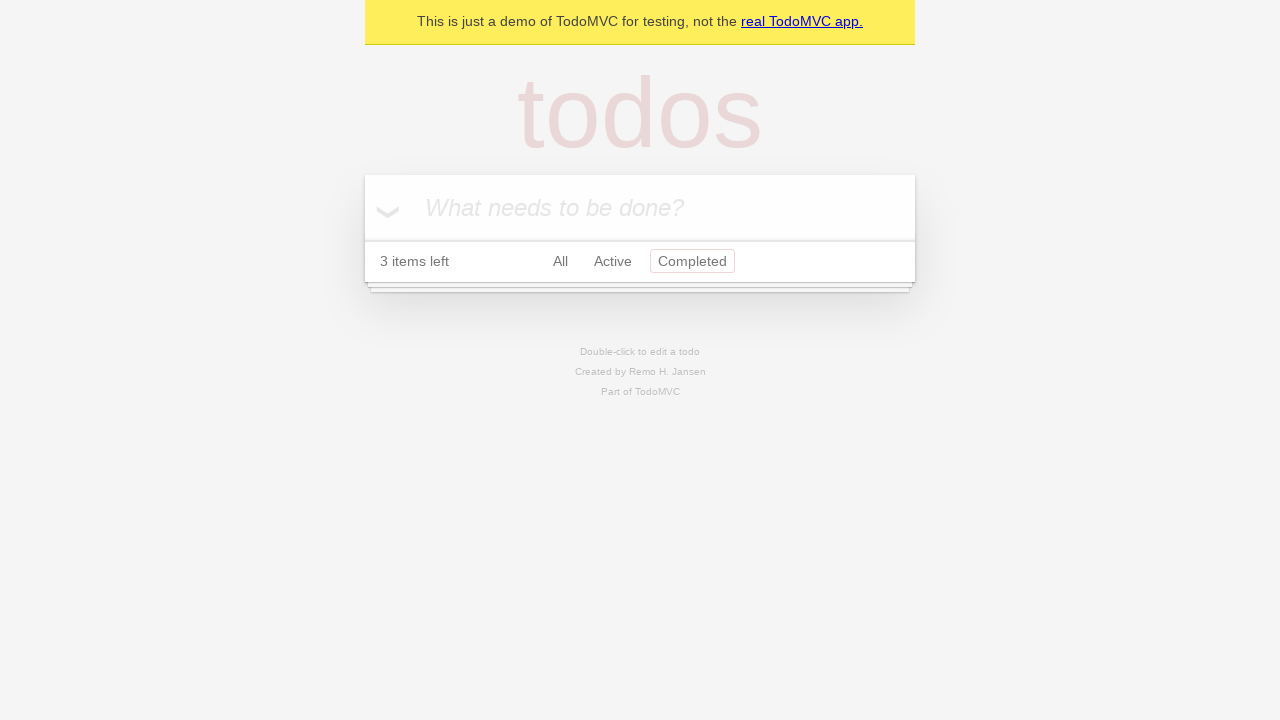